Tests multi-select dropdown functionality by selecting multiple months from a dropdown within an iframe and verifying all selections are properly registered.

Starting URL: http://multiple-select.wenzhixin.net.cn/examples#basic.html

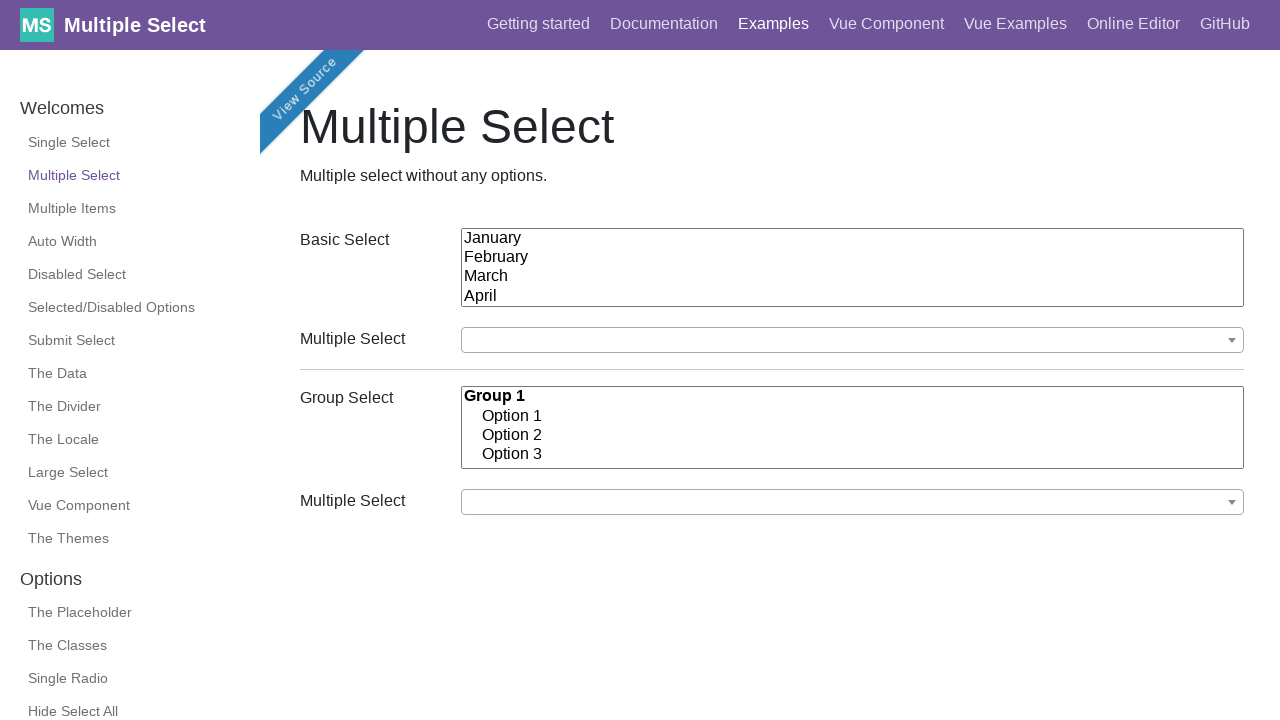

Located iframe containing multi-select dropdown
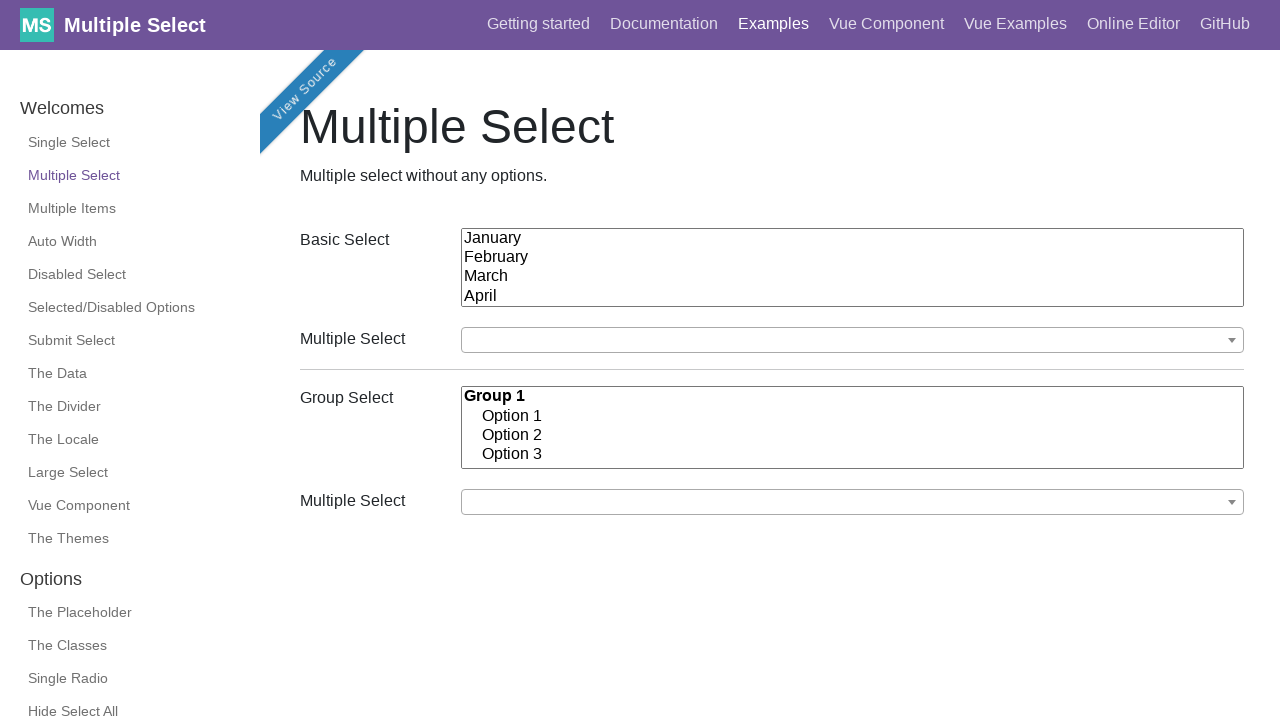

Clicked multi-select dropdown to open at (853, 340) on iframe >> nth=0 >> internal:control=enter-frame >> xpath=//option/parent::select
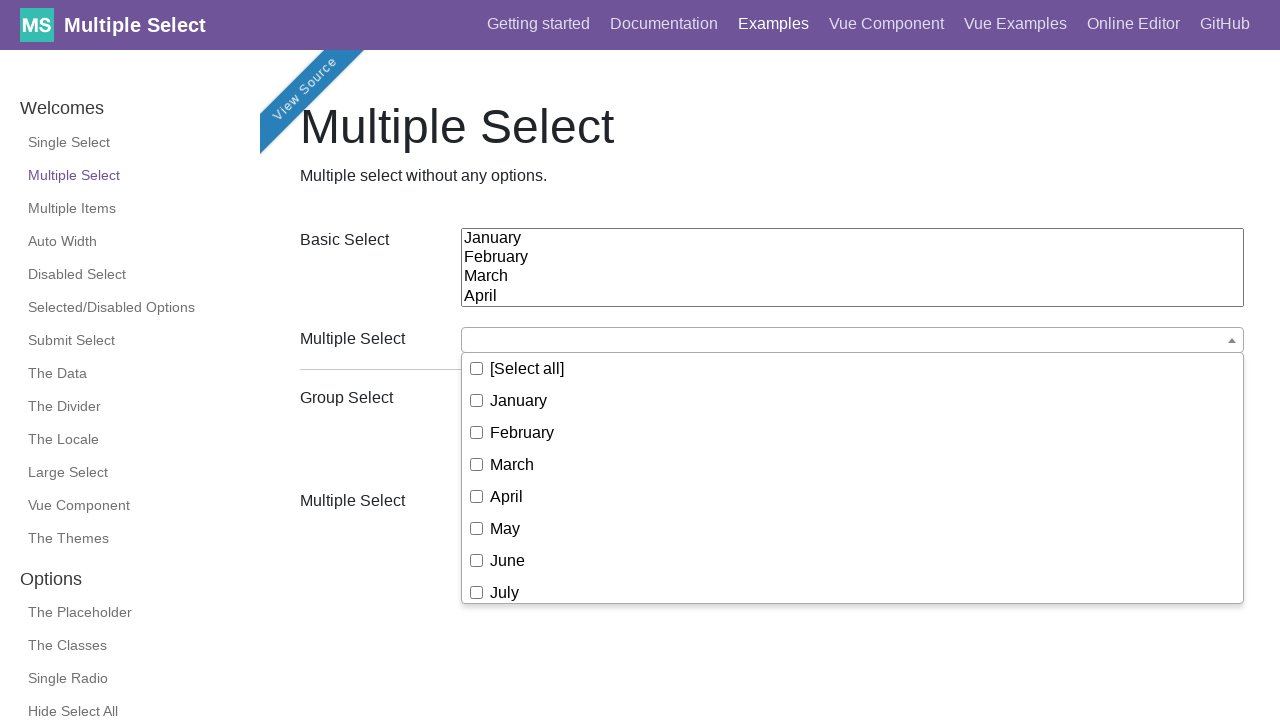

Selected January from dropdown at (519, 400) on iframe >> nth=0 >> internal:control=enter-frame >> xpath=//option/parent::select
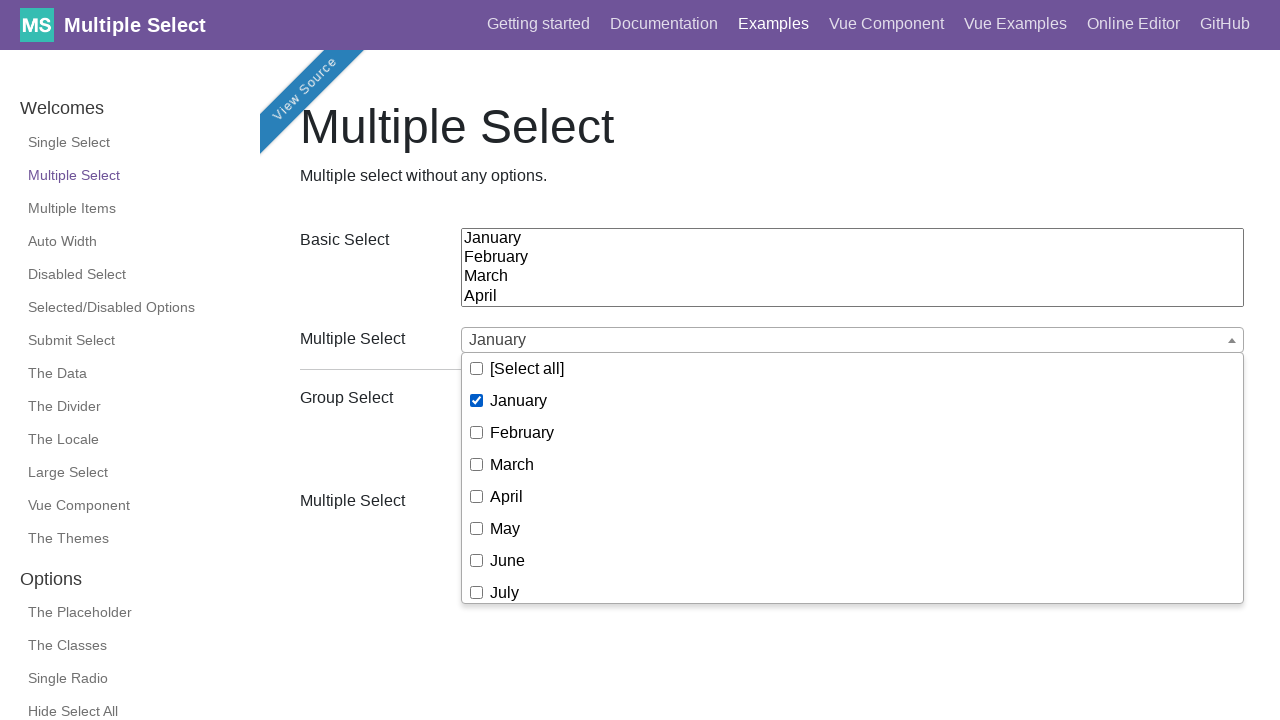

Selected August from dropdown at (515, 477) on iframe >> nth=0 >> internal:control=enter-frame >> xpath=//option/parent::select
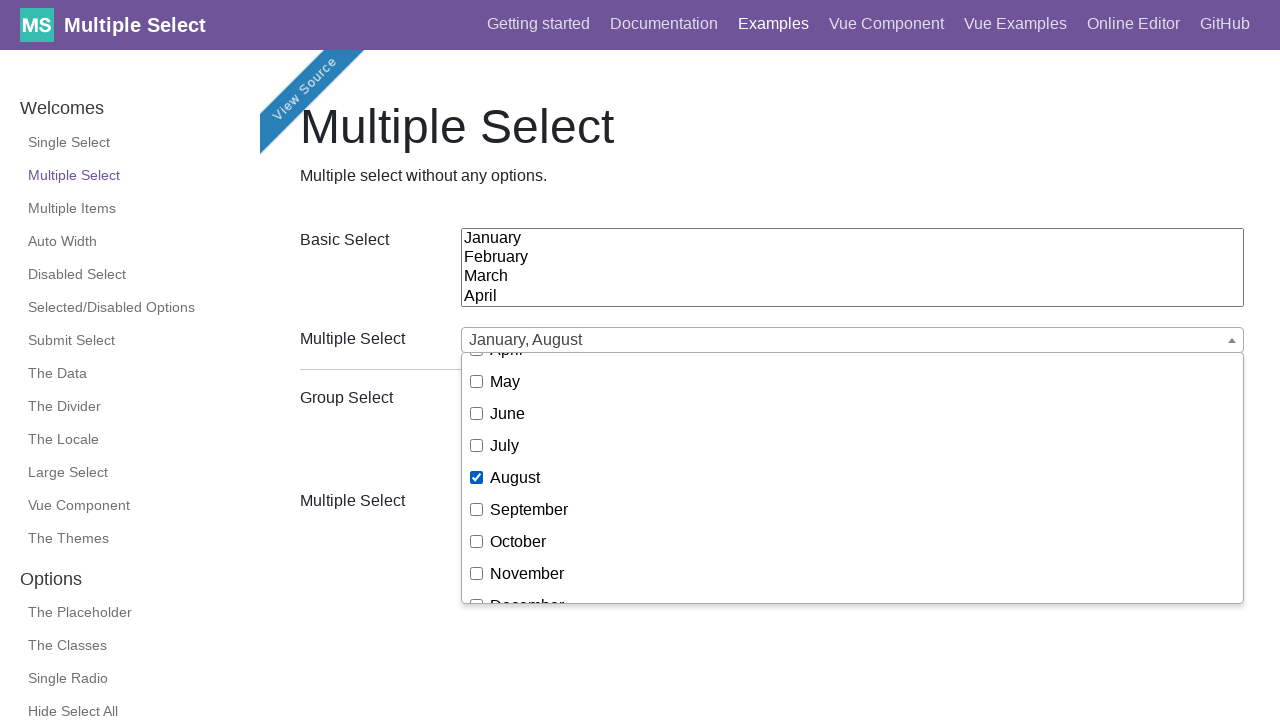

Selected September from dropdown at (529, 509) on iframe >> nth=0 >> internal:control=enter-frame >> xpath=//option/parent::select
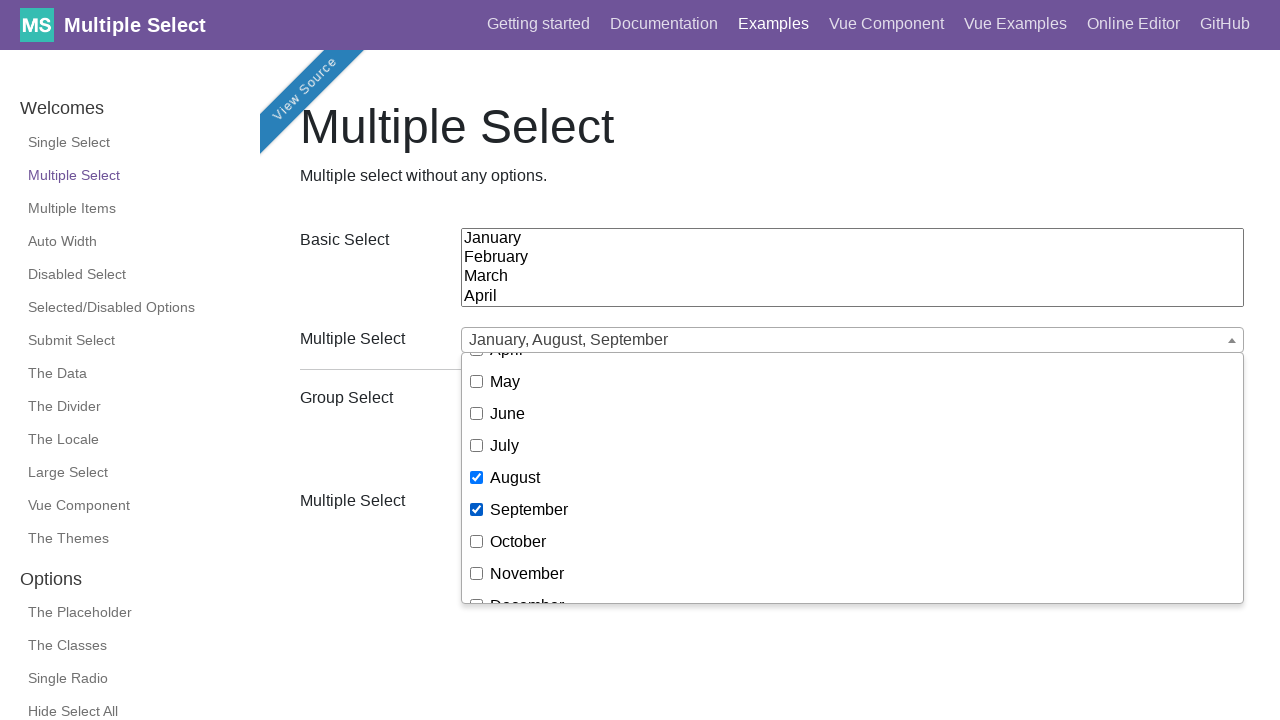

Verified first set of selections (January, August, September) are registered
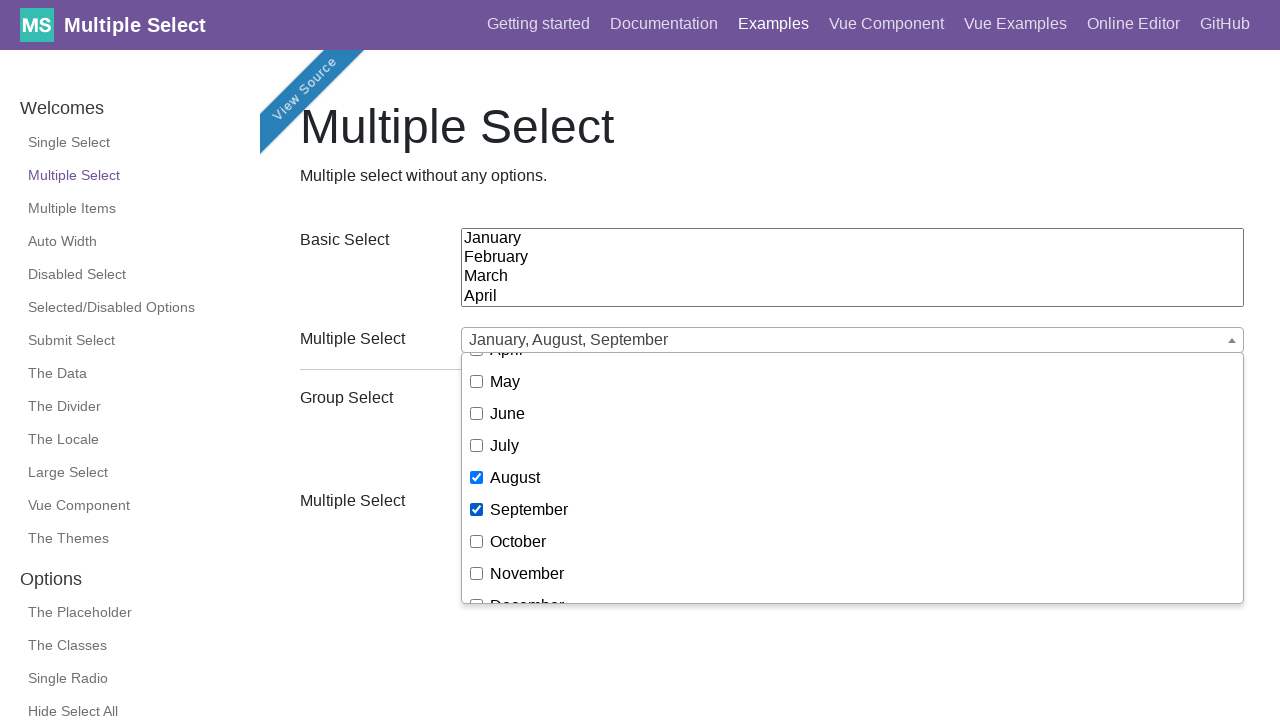

Reloaded page to reset selections
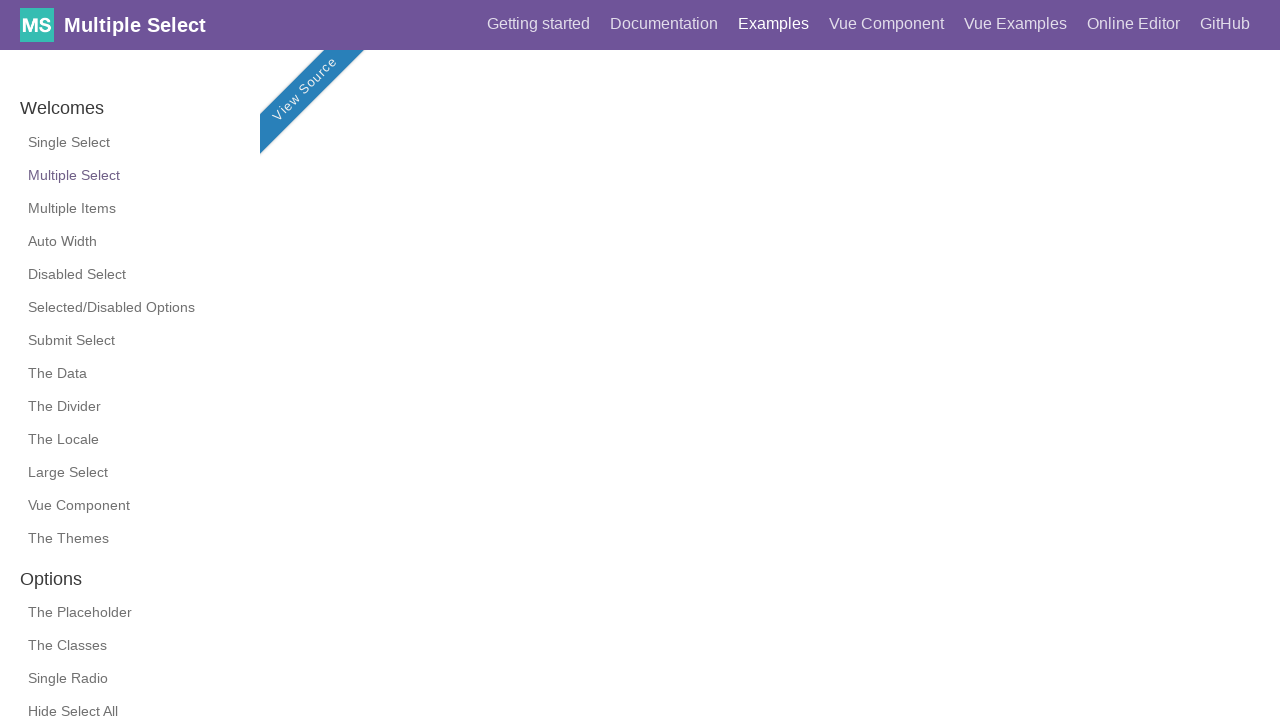

Re-located iframe after page reload
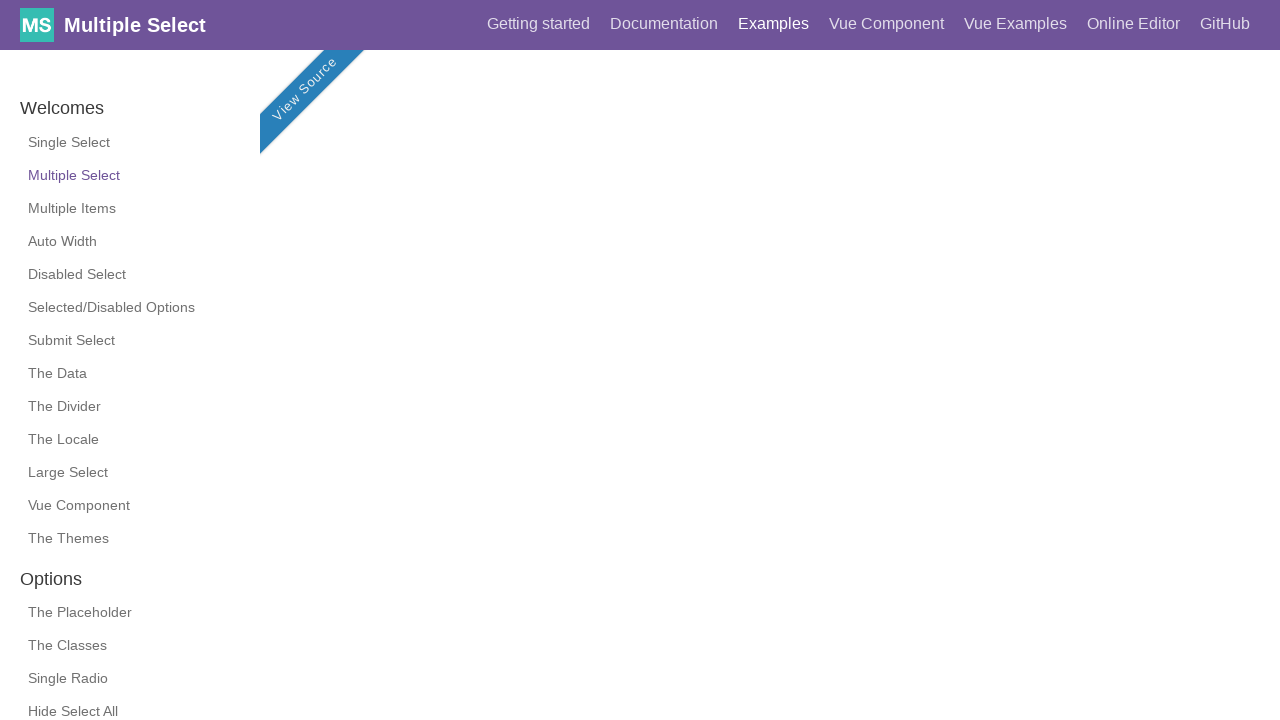

Clicked multi-select dropdown to open for second test at (853, 340) on iframe >> nth=0 >> internal:control=enter-frame >> xpath=//option/parent::select
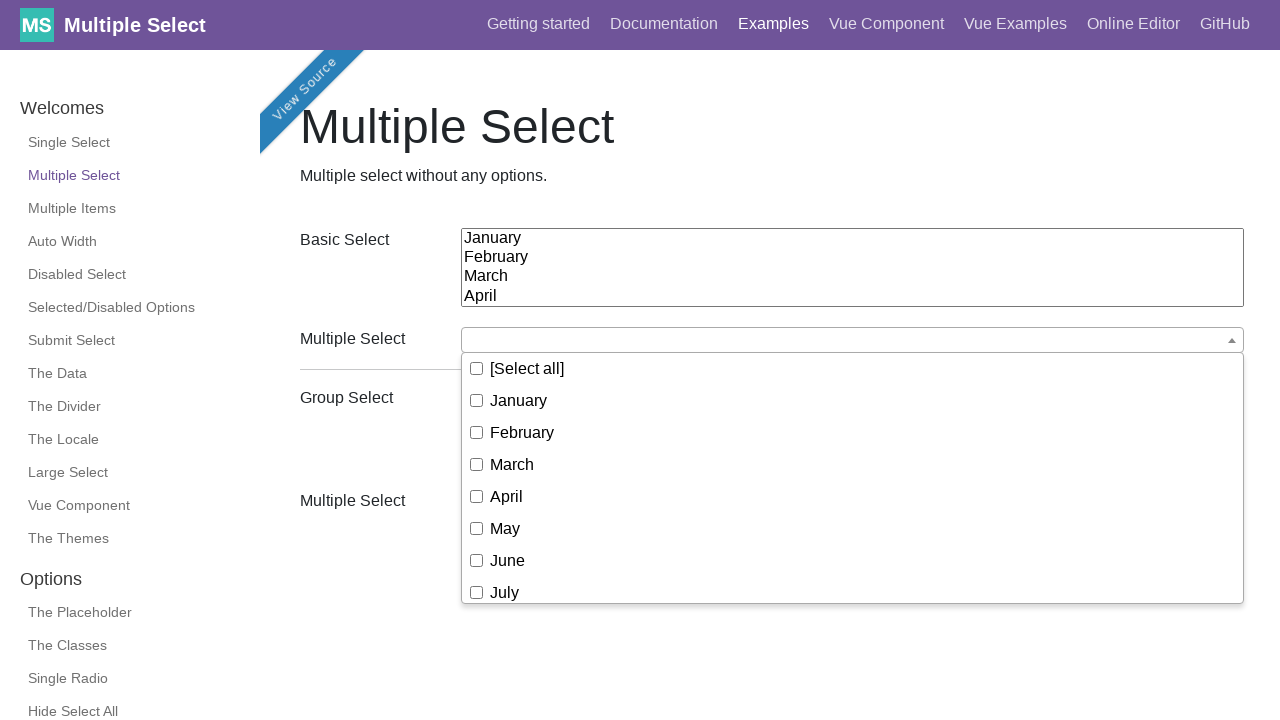

Selected March from dropdown at (512, 464) on iframe >> nth=0 >> internal:control=enter-frame >> xpath=//option/parent::select
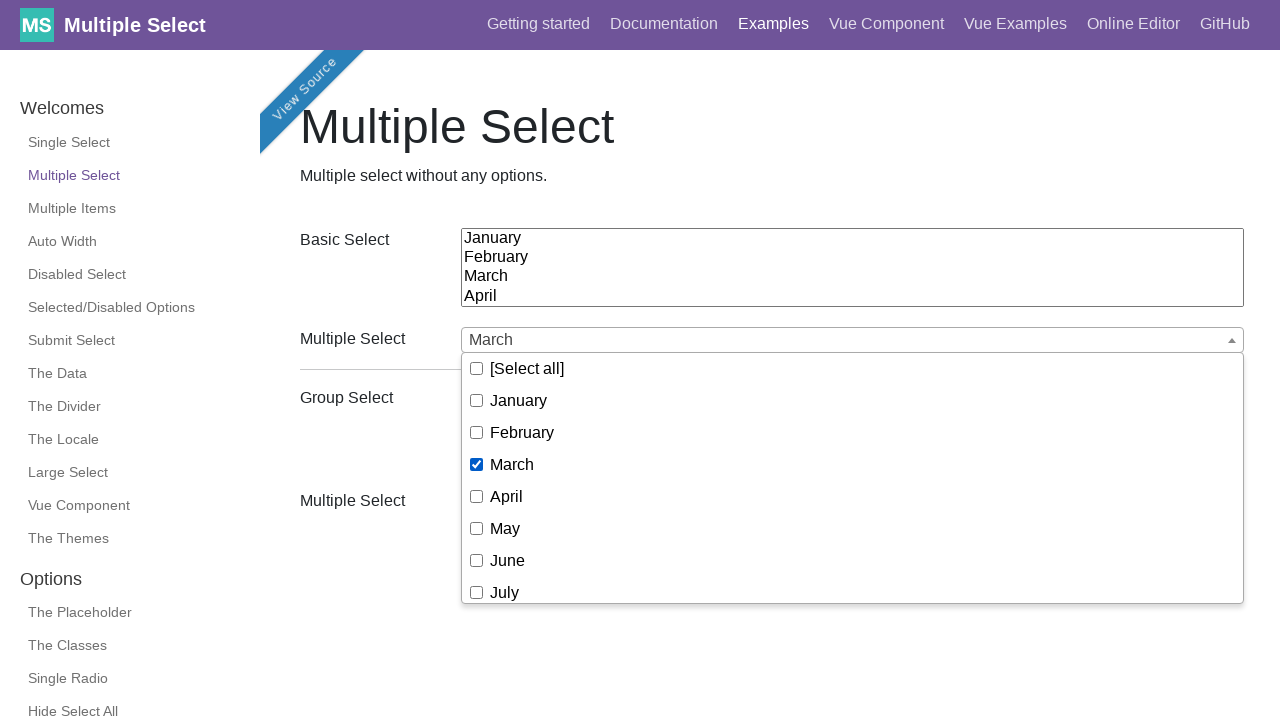

Selected April from dropdown at (507, 496) on iframe >> nth=0 >> internal:control=enter-frame >> xpath=//option/parent::select
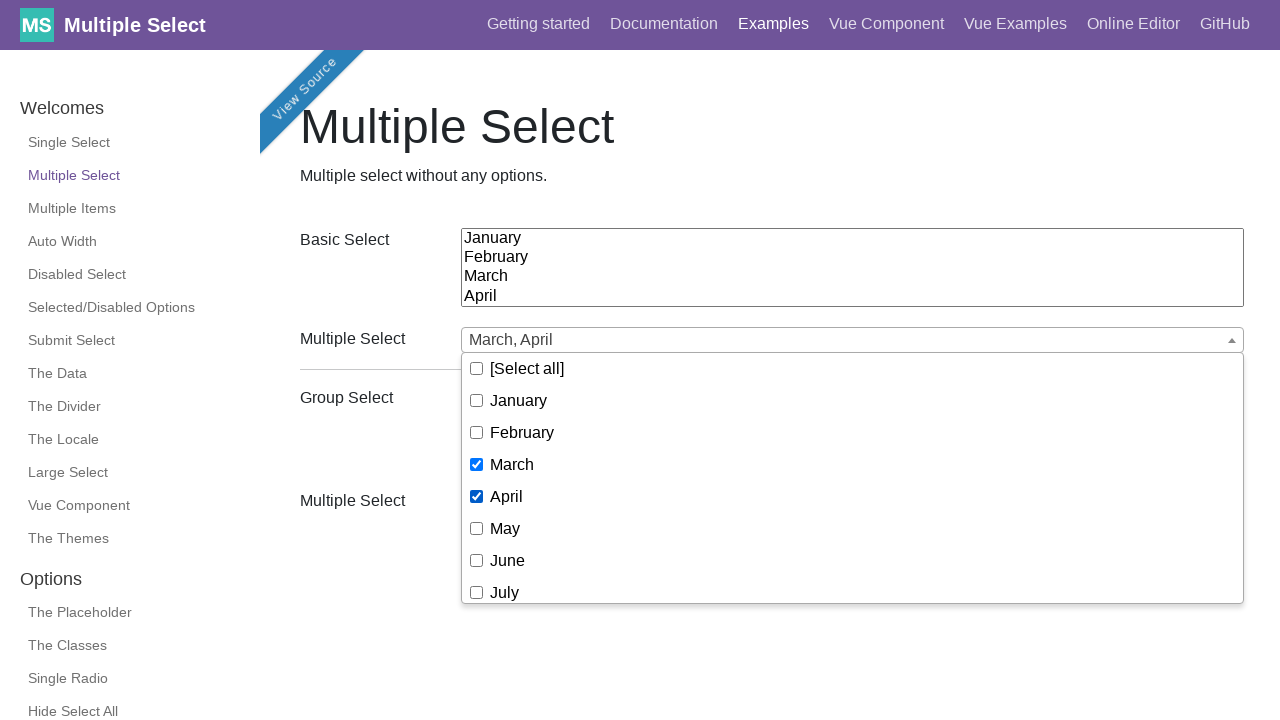

Selected September from dropdown at (529, 490) on iframe >> nth=0 >> internal:control=enter-frame >> xpath=//option/parent::select
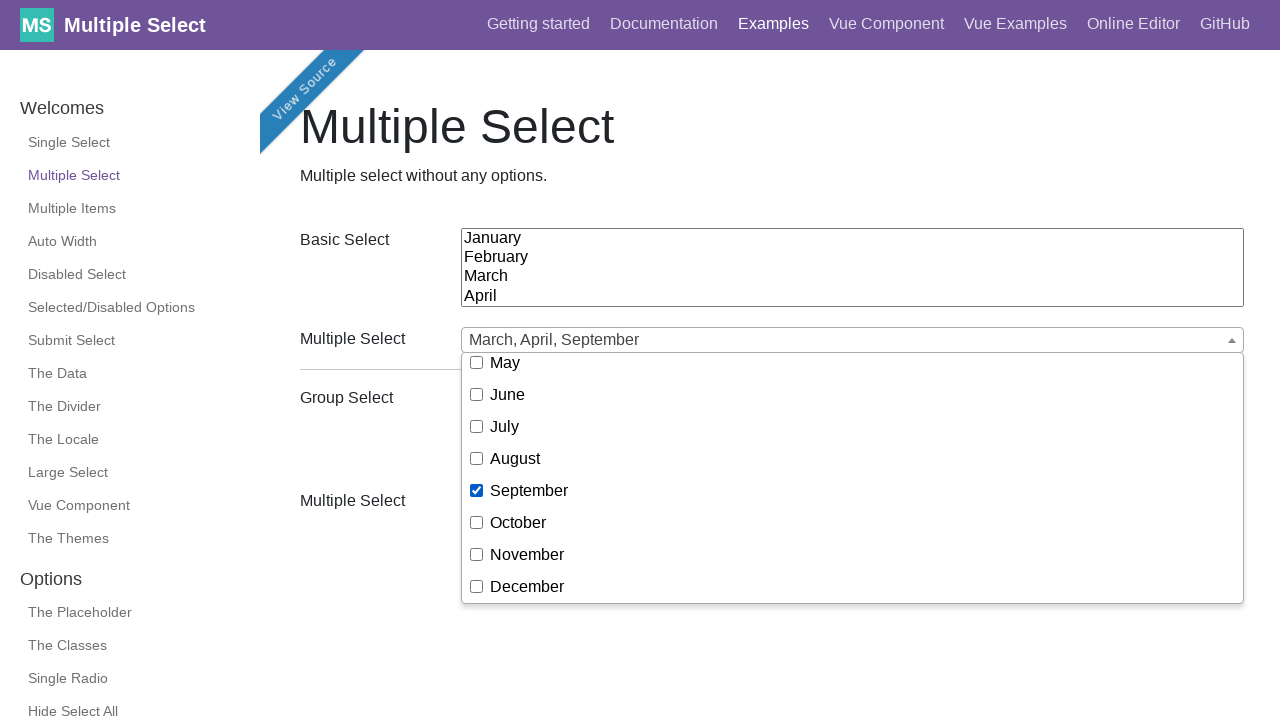

Selected December from dropdown at (527, 586) on iframe >> nth=0 >> internal:control=enter-frame >> xpath=//option/parent::select
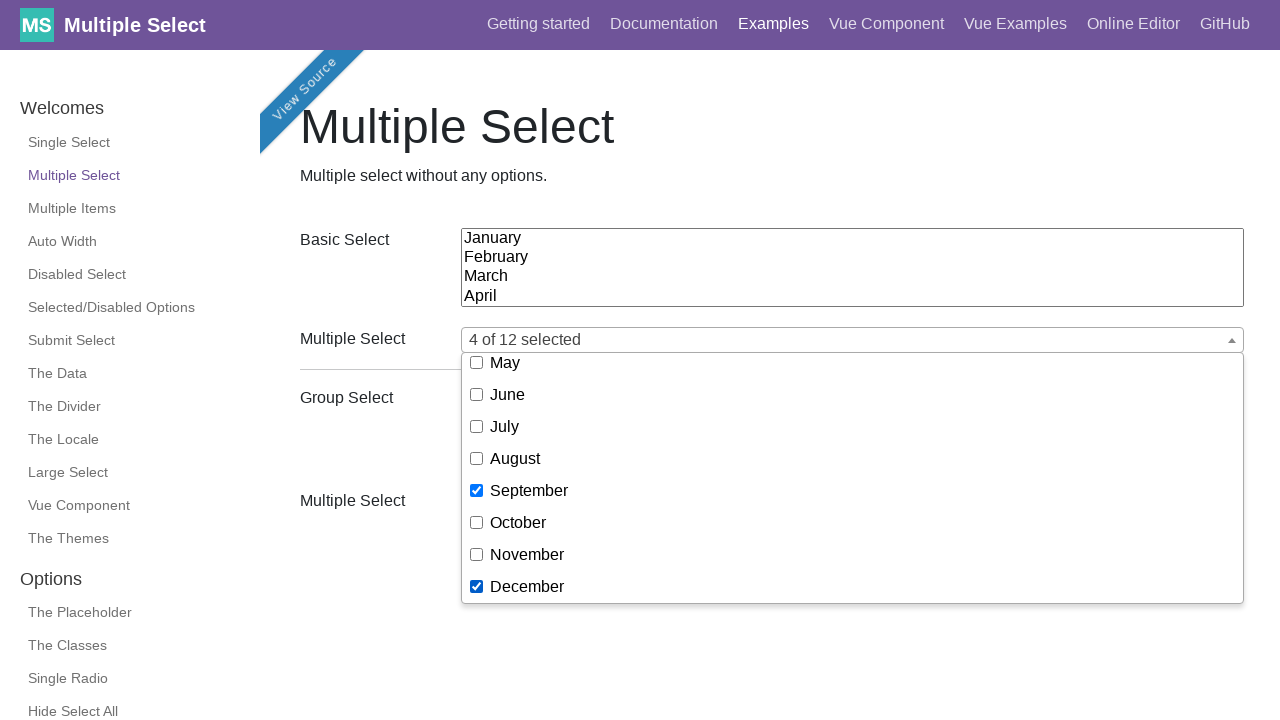

Verified second set of selections (March, April, September, December) are registered
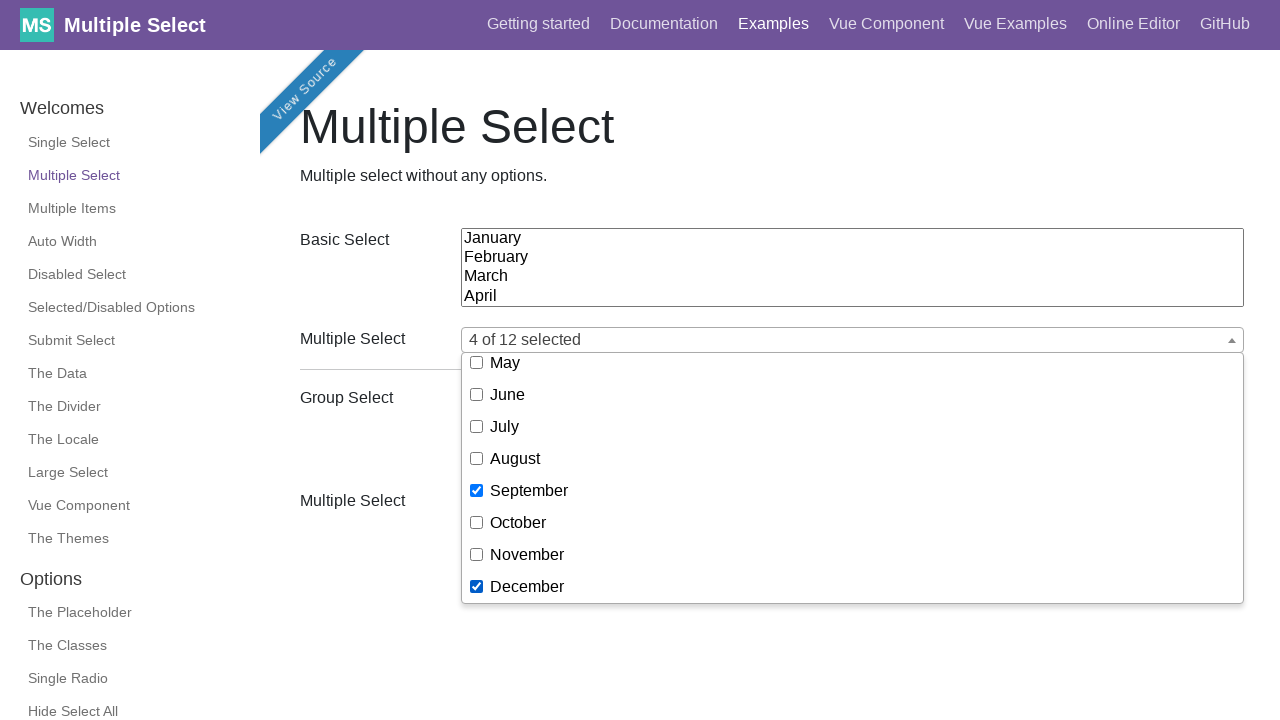

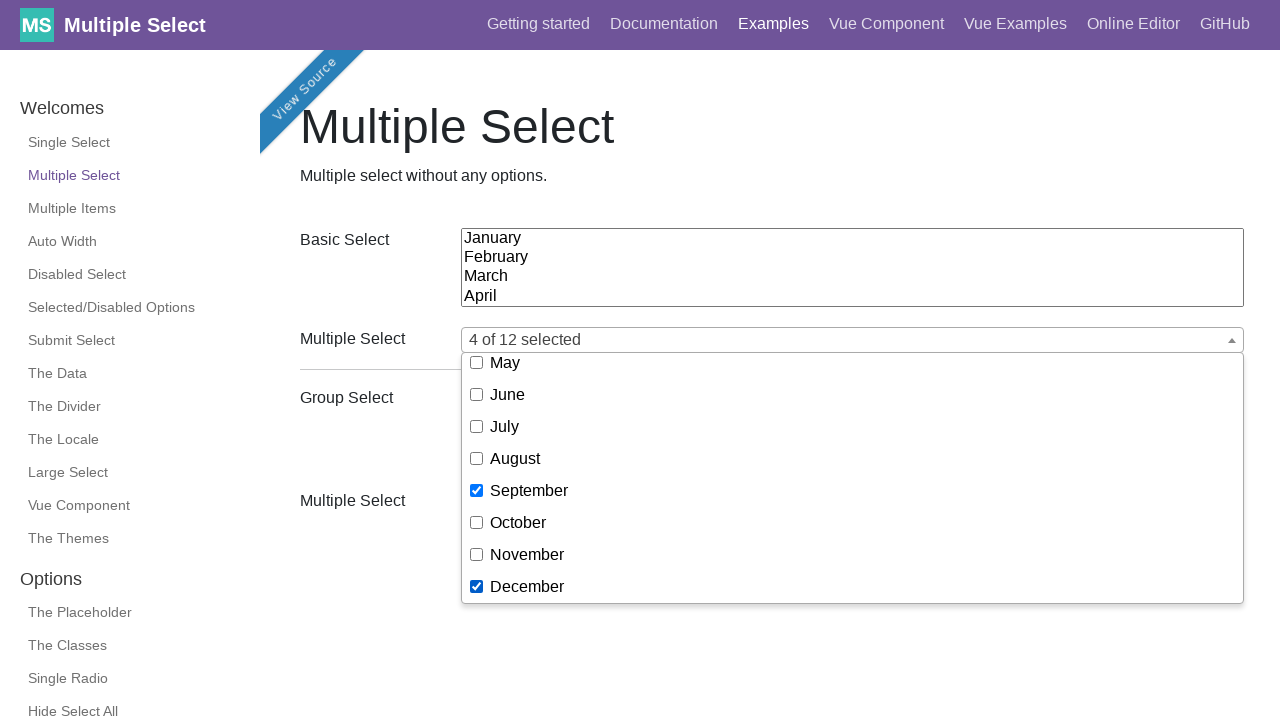